Tests click functionality by clicking a button and verifying its state changes

Starting URL: http://www.uitestingplayground.com/click

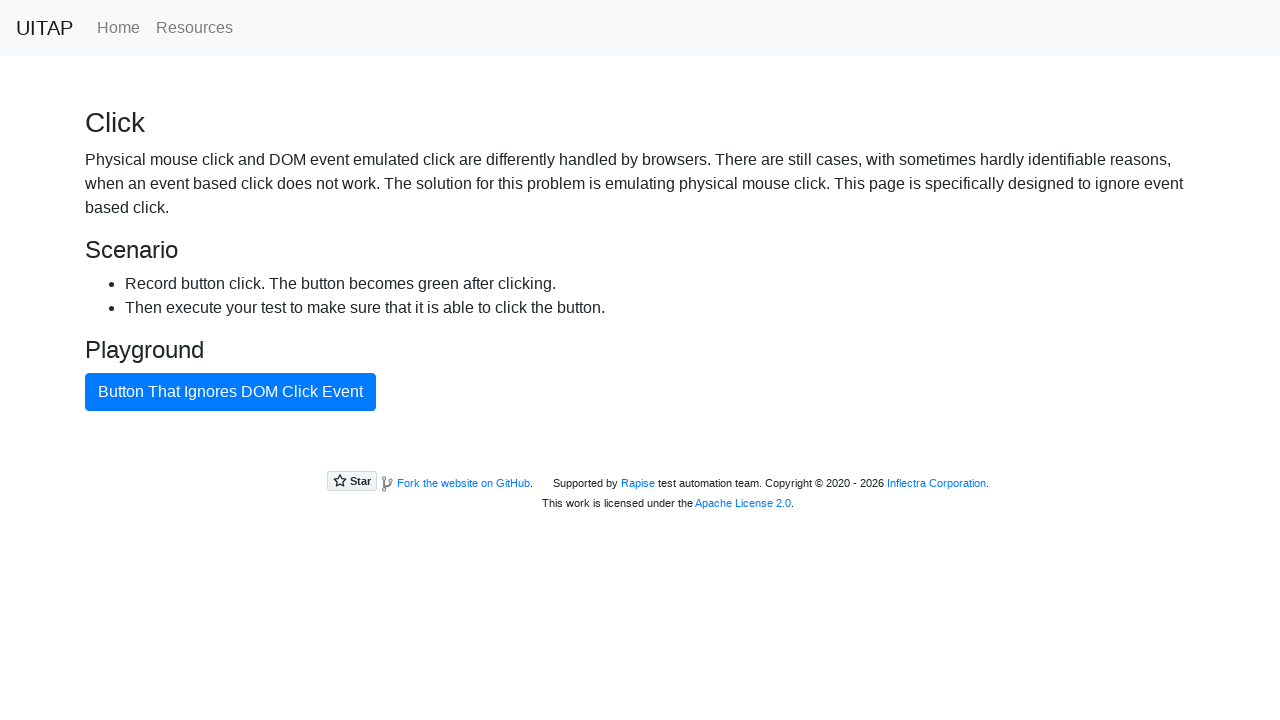

Clicked the bad button to test click functionality at (230, 392) on #badButton
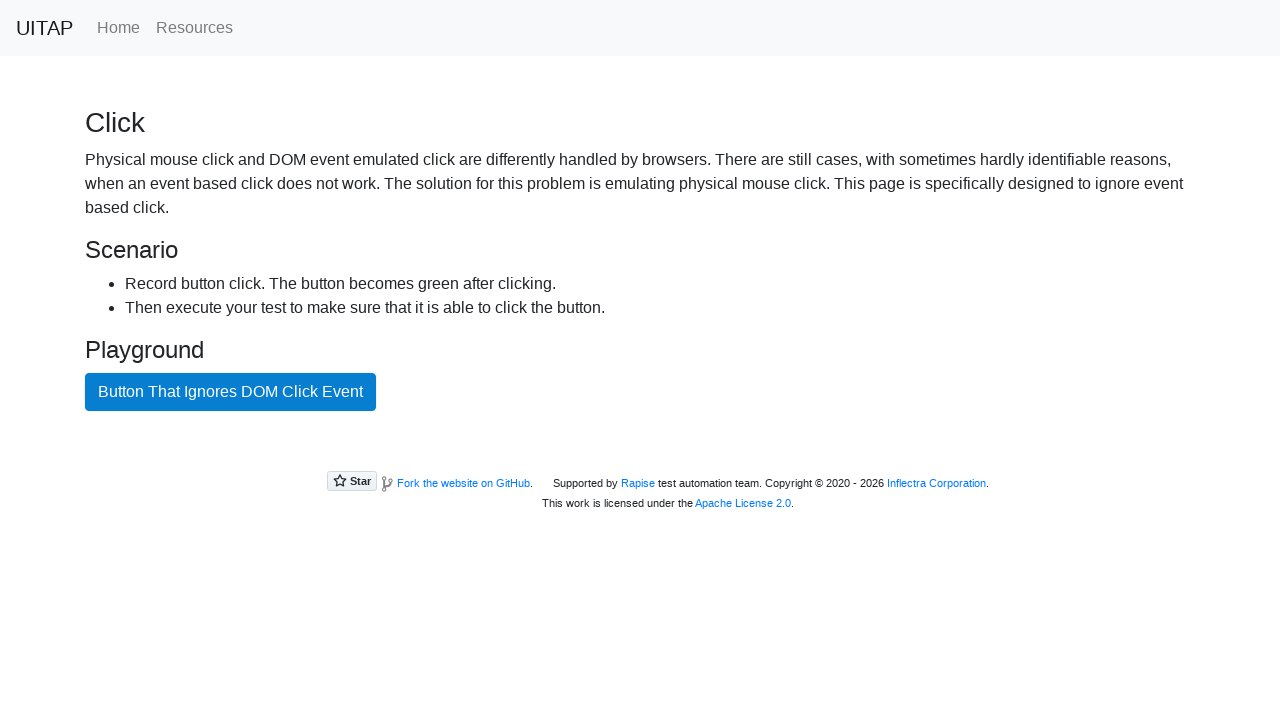

Waited 500ms for button state change
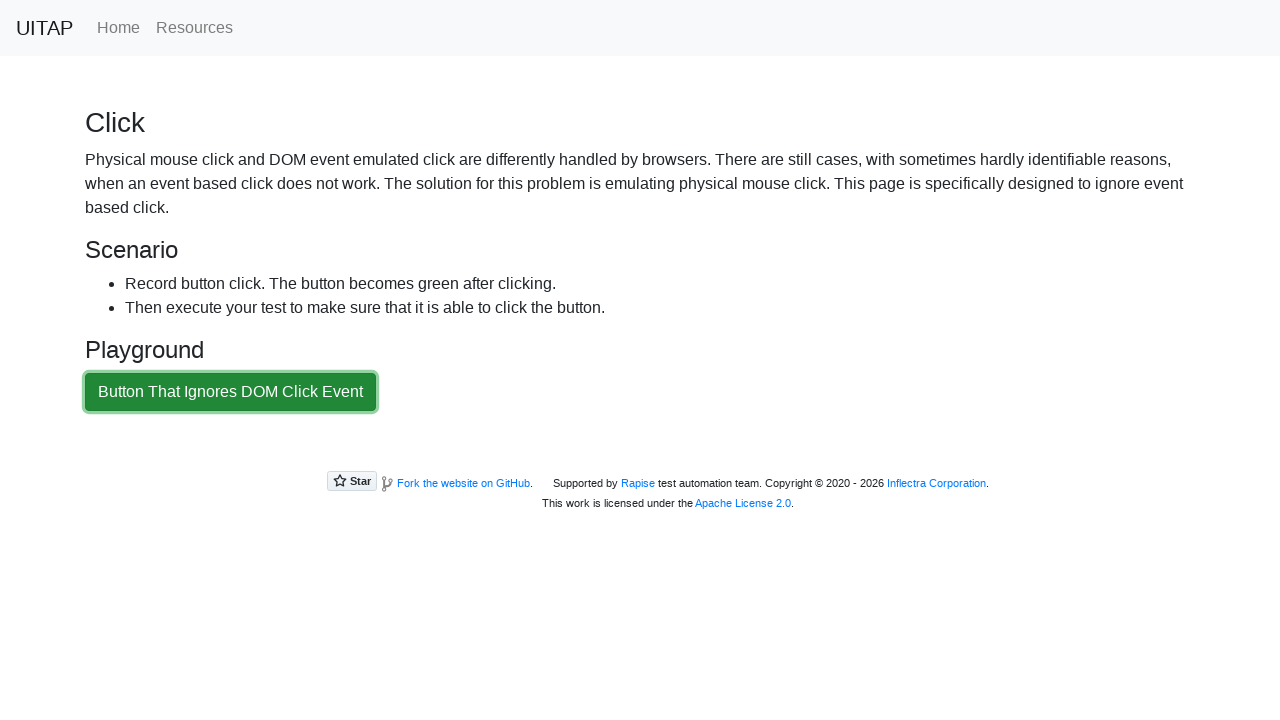

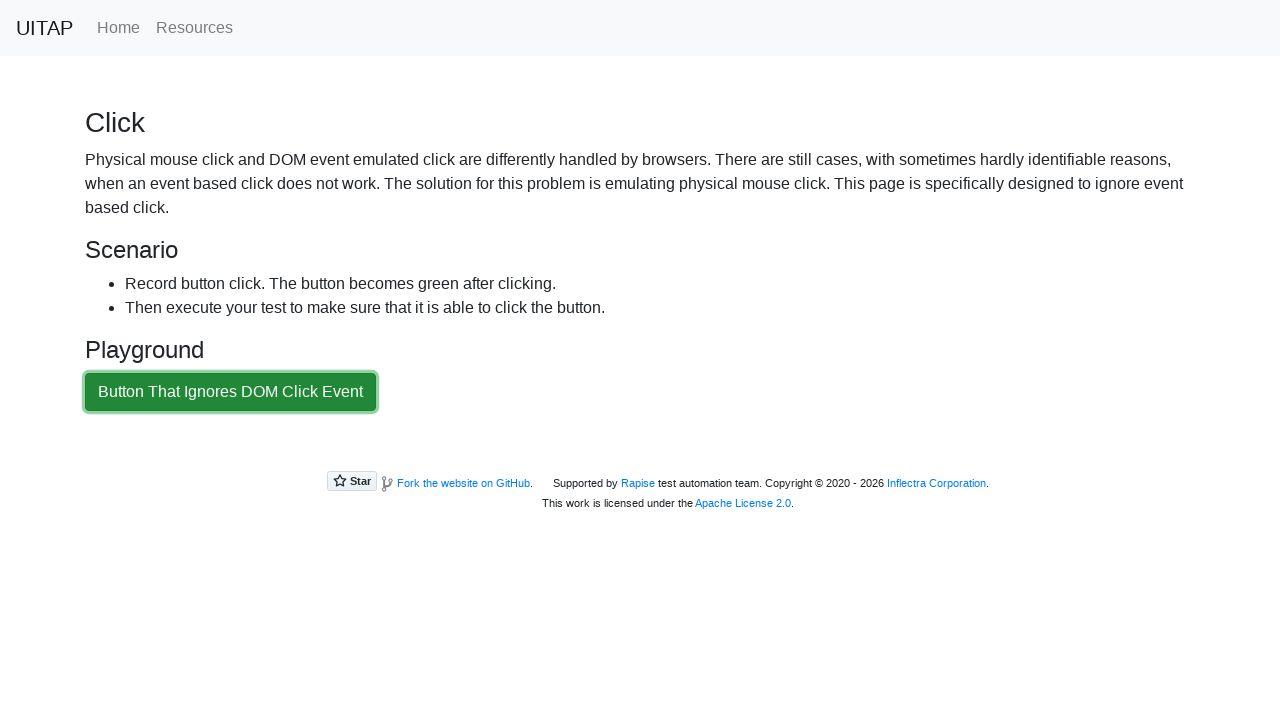